Tests a slow calculator application by setting a delay, performing a calculation (7+8), and verifying the result equals 15

Starting URL: https://bonigarcia.dev/selenium-webdriver-java/slow-calculator.html

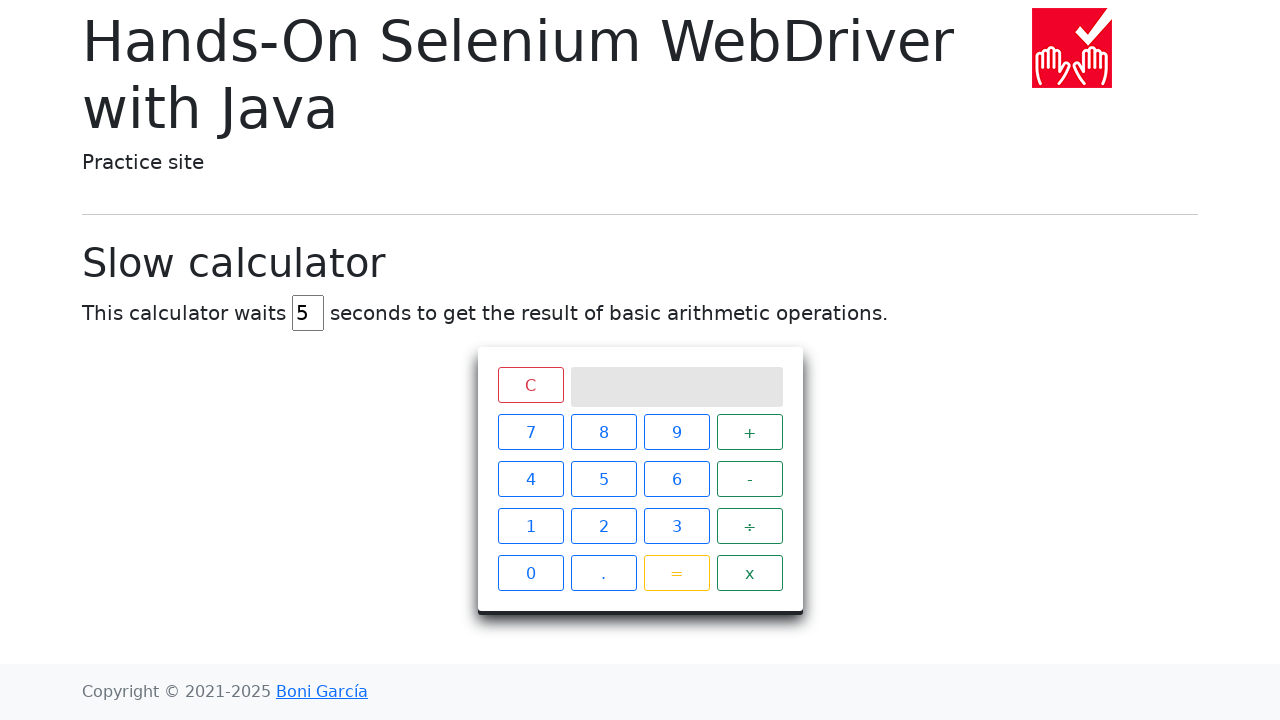

Located delay input field
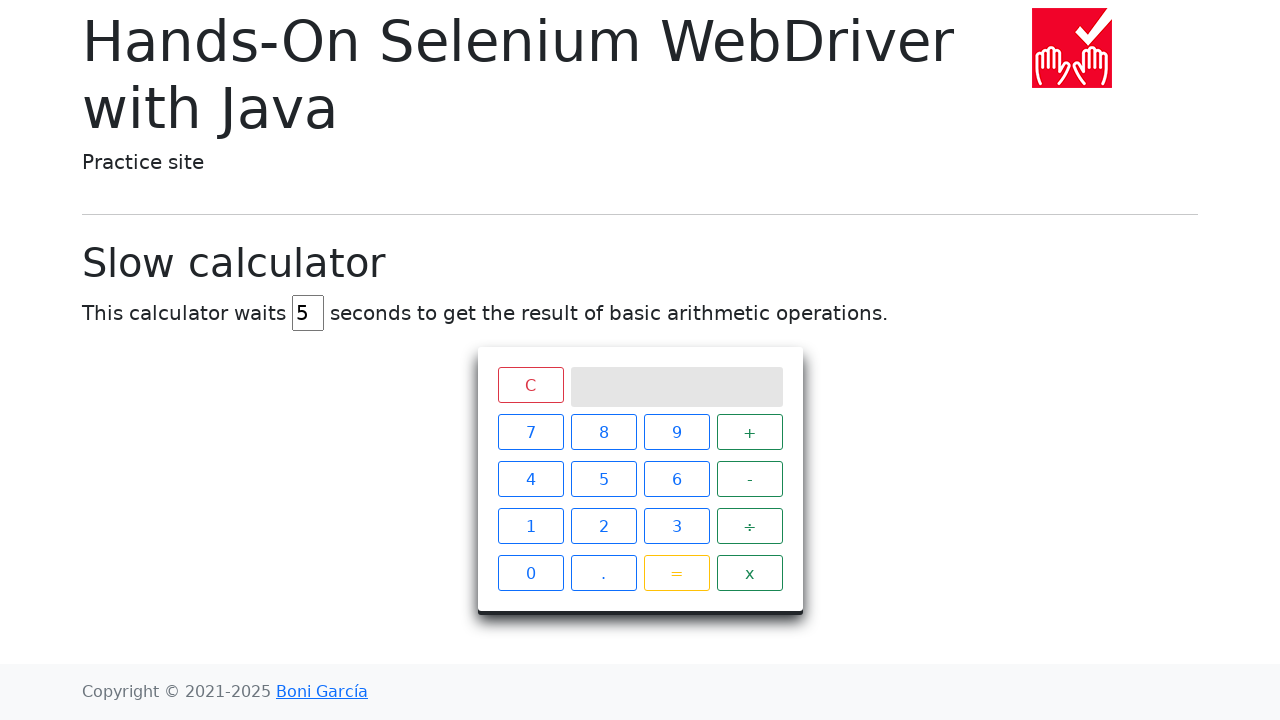

Cleared delay input field on #delay
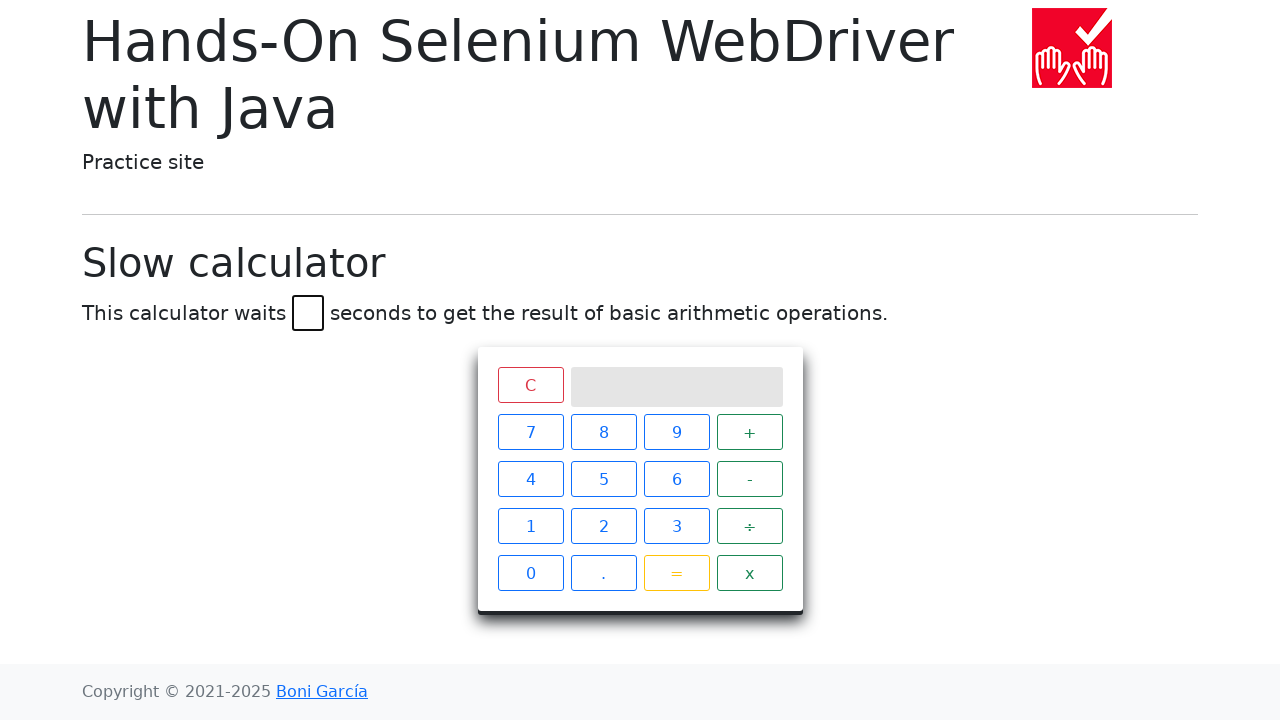

Set delay to 5 seconds on #delay
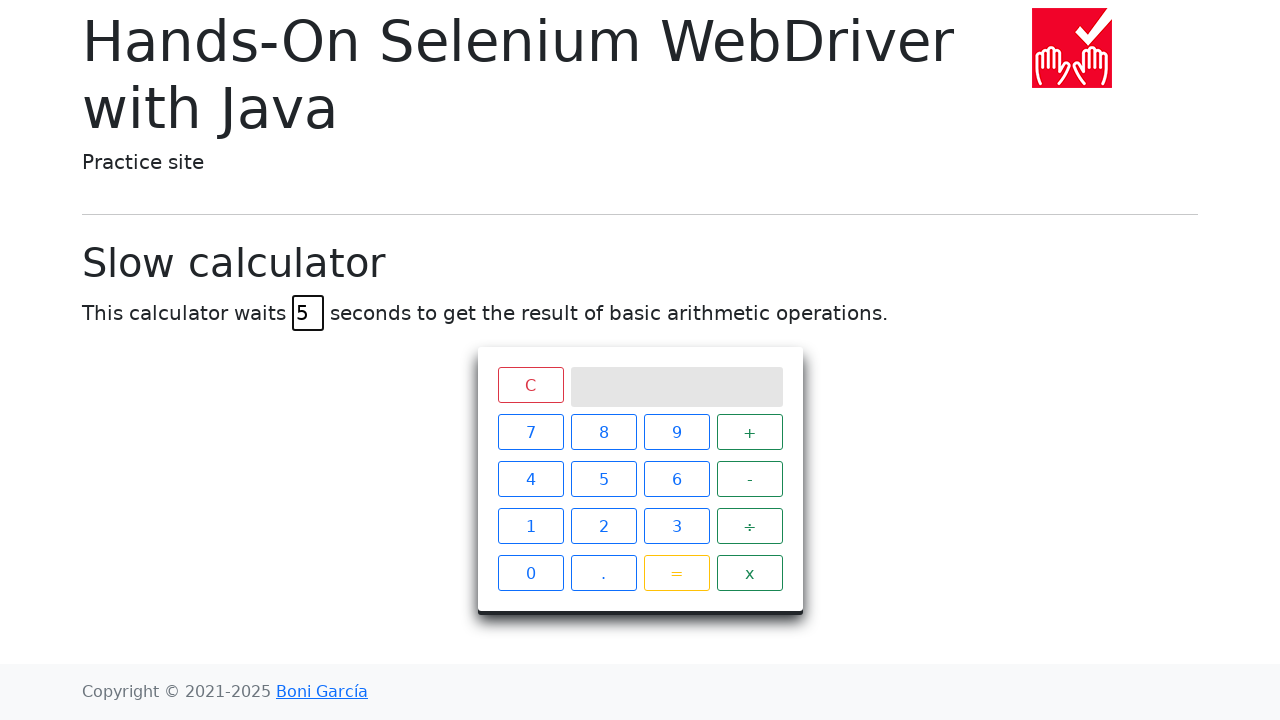

Clicked number 7 at (530, 432) on xpath=//span[text()="7"]
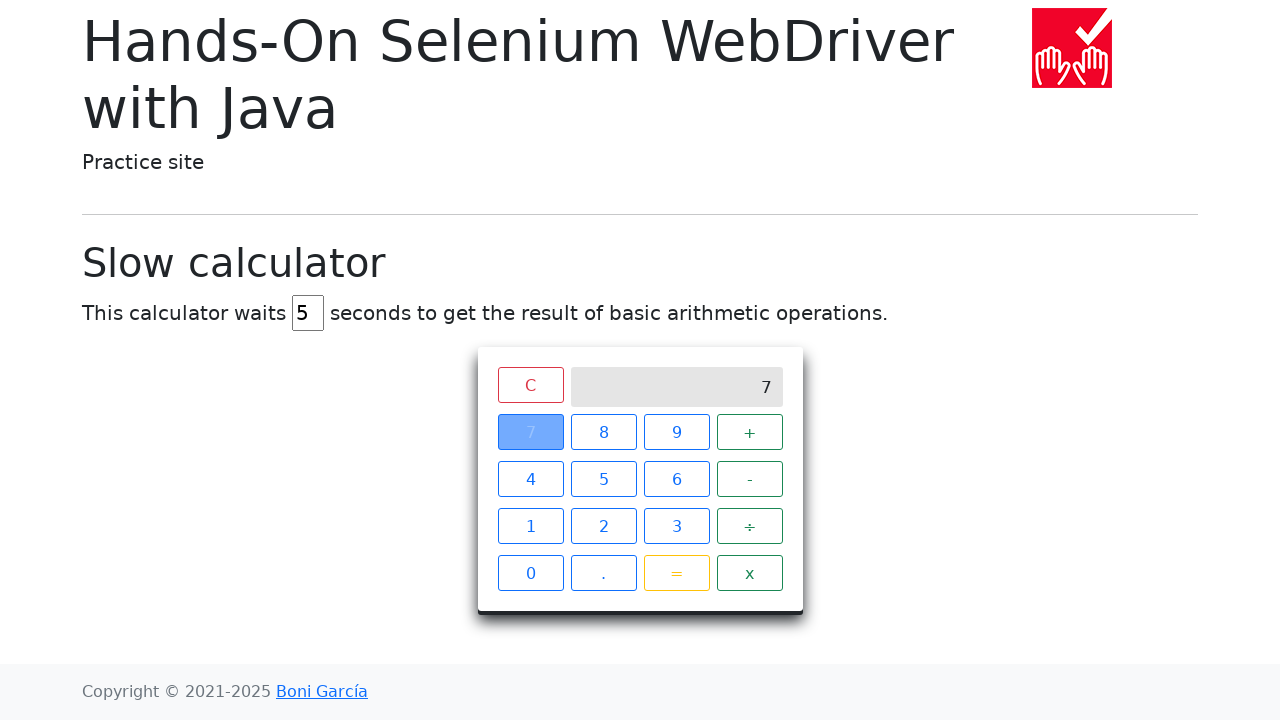

Clicked plus operator at (750, 432) on xpath=//span[text()="+"]
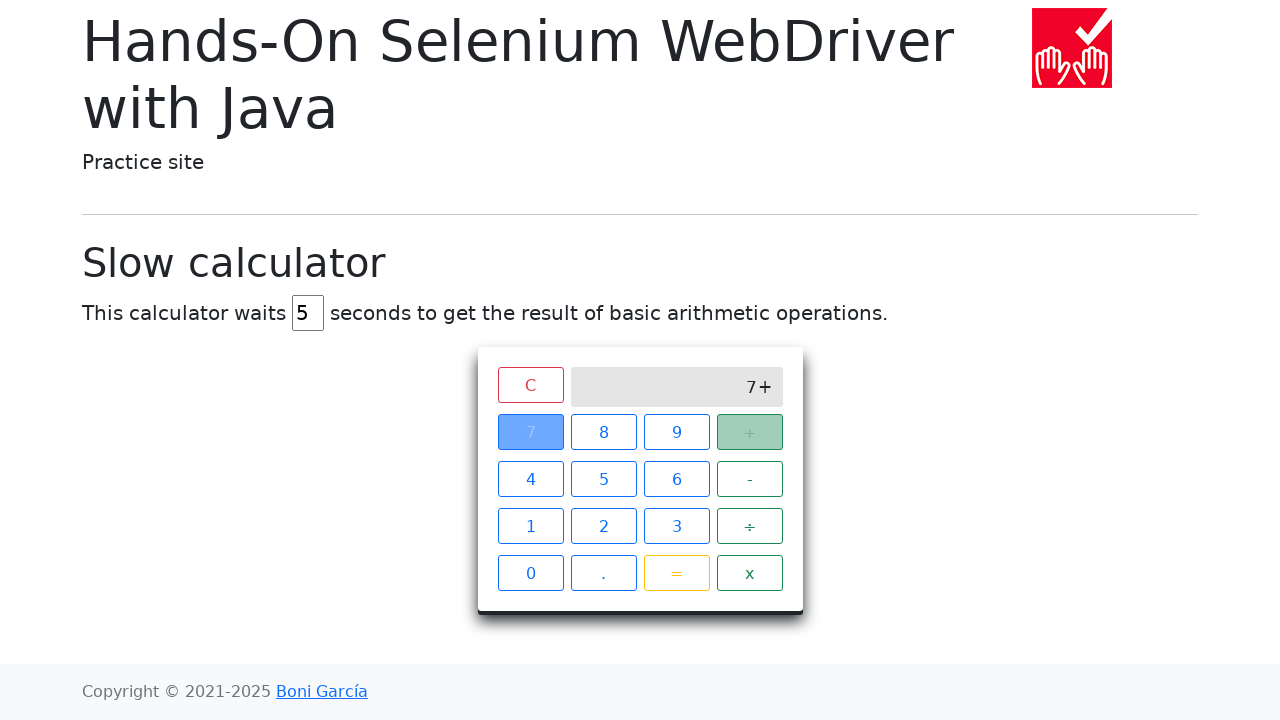

Clicked number 8 at (604, 432) on xpath=//span[text()="8"]
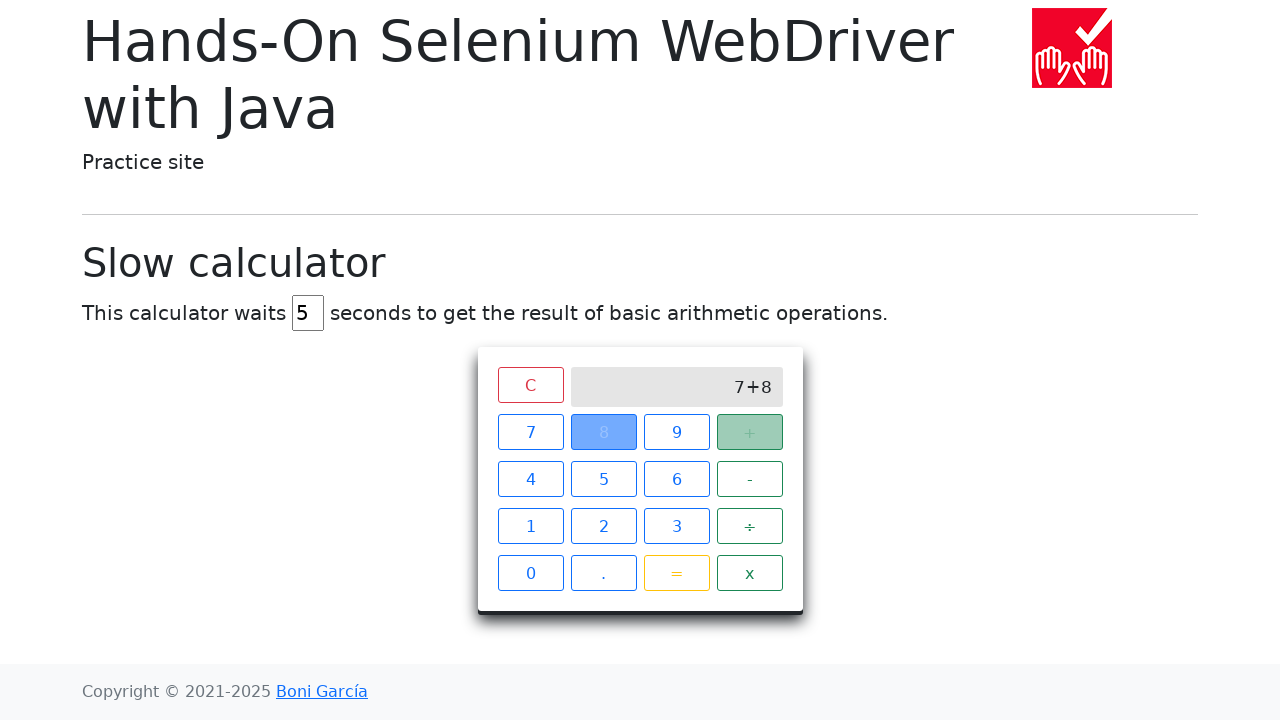

Clicked equals button to perform calculation at (676, 573) on xpath=//span[text()="="]
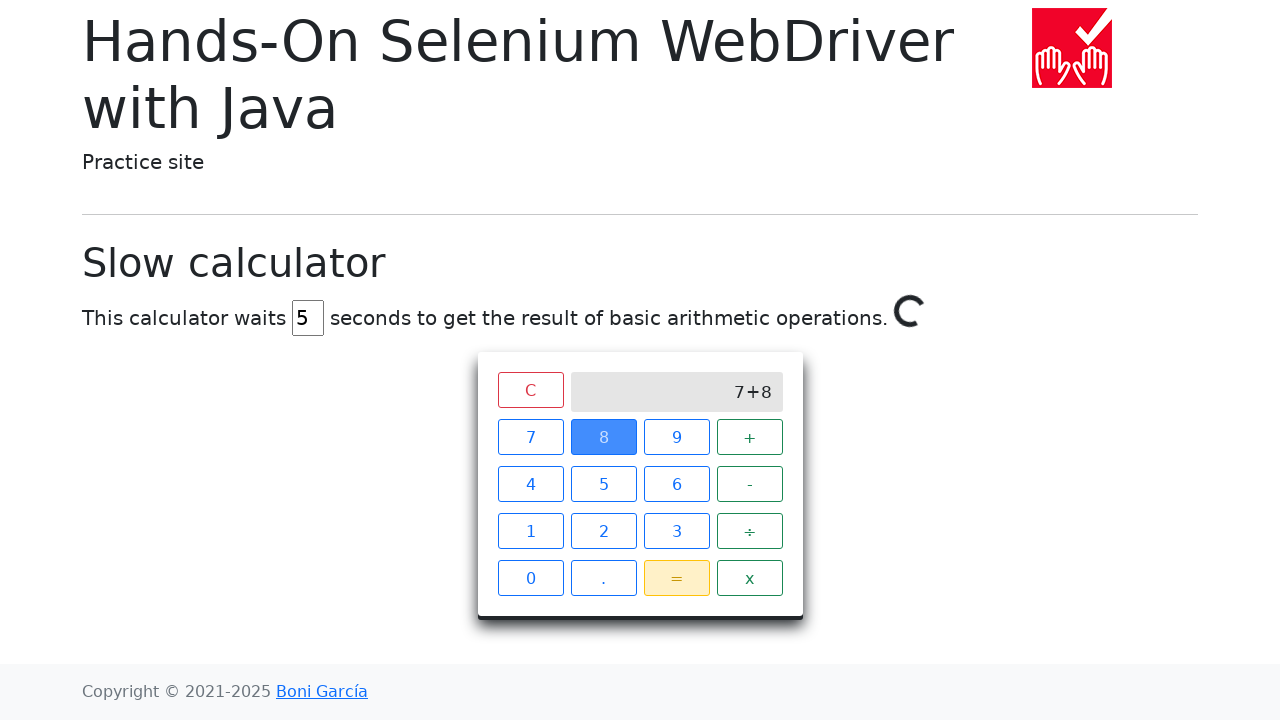

Waited for calculator result (15) to appear on screen
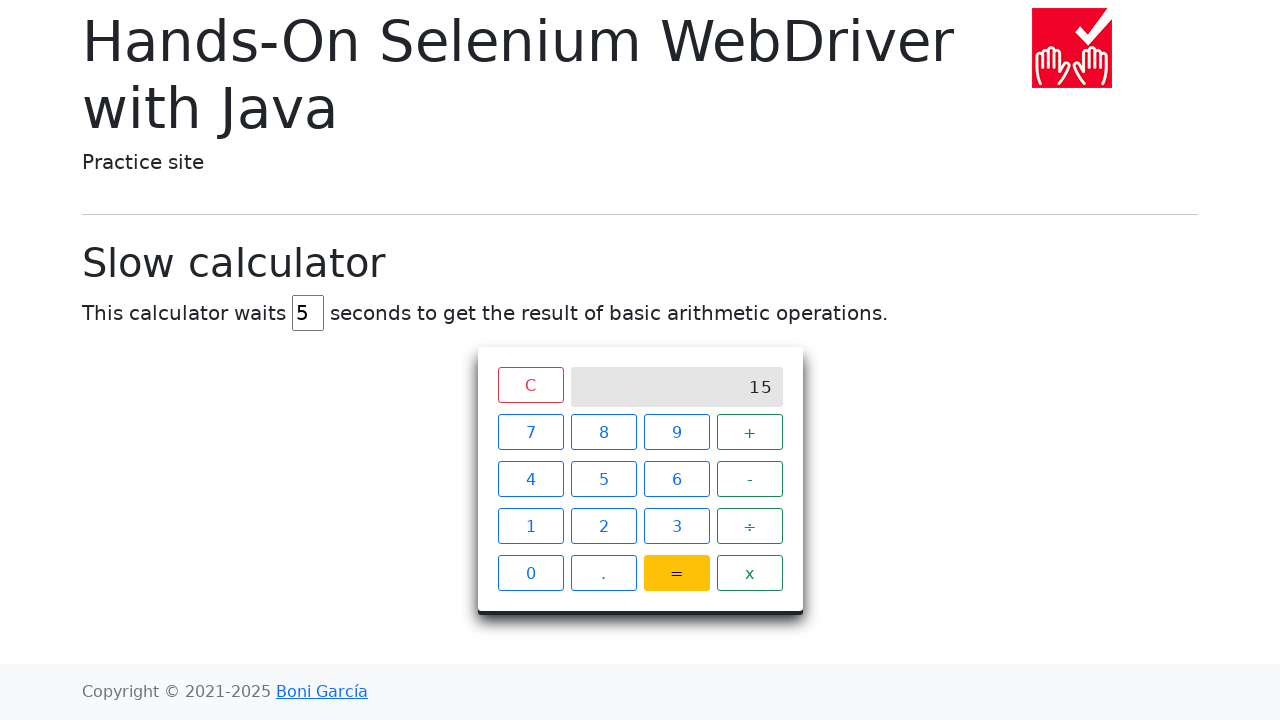

Retrieved result text from calculator screen
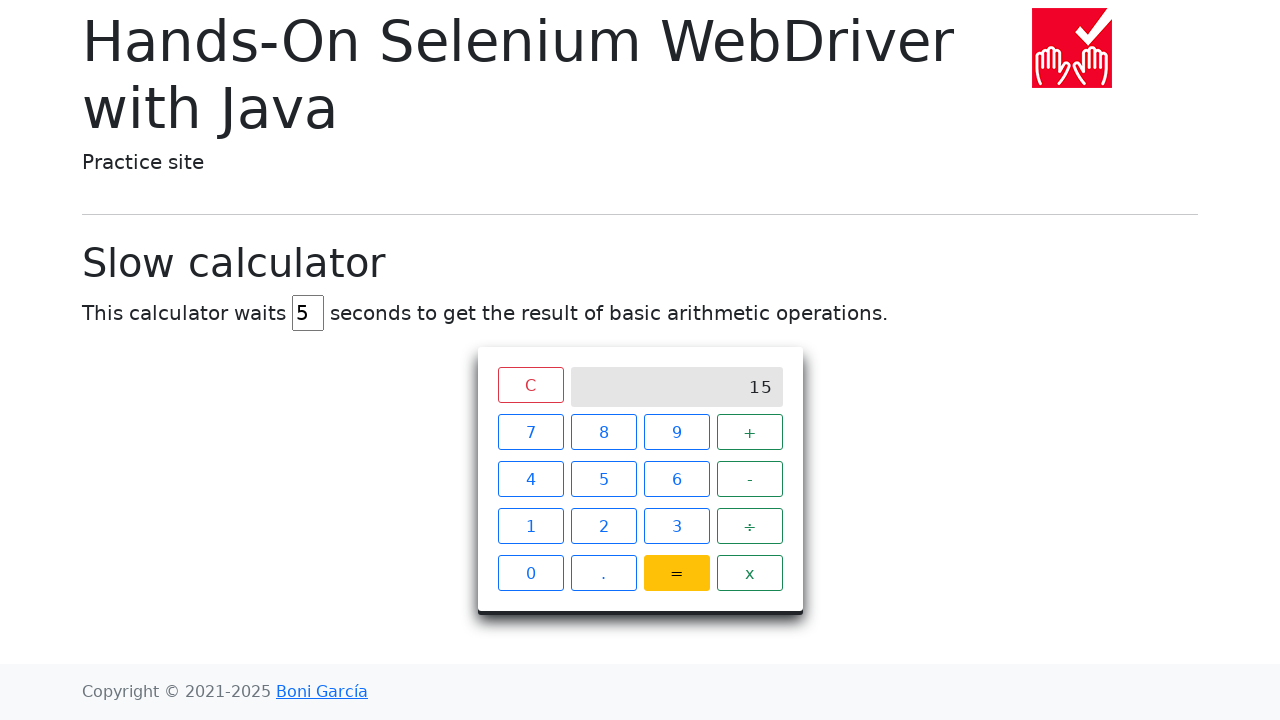

Verified calculation result equals 15
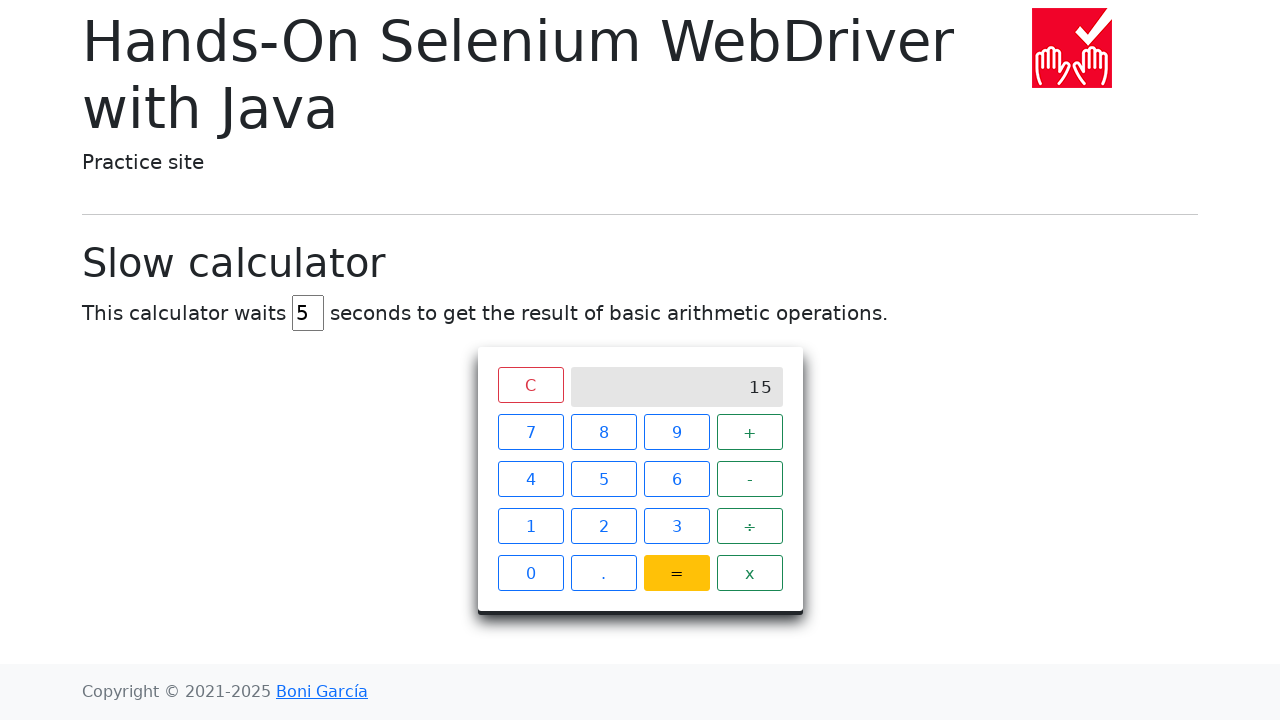

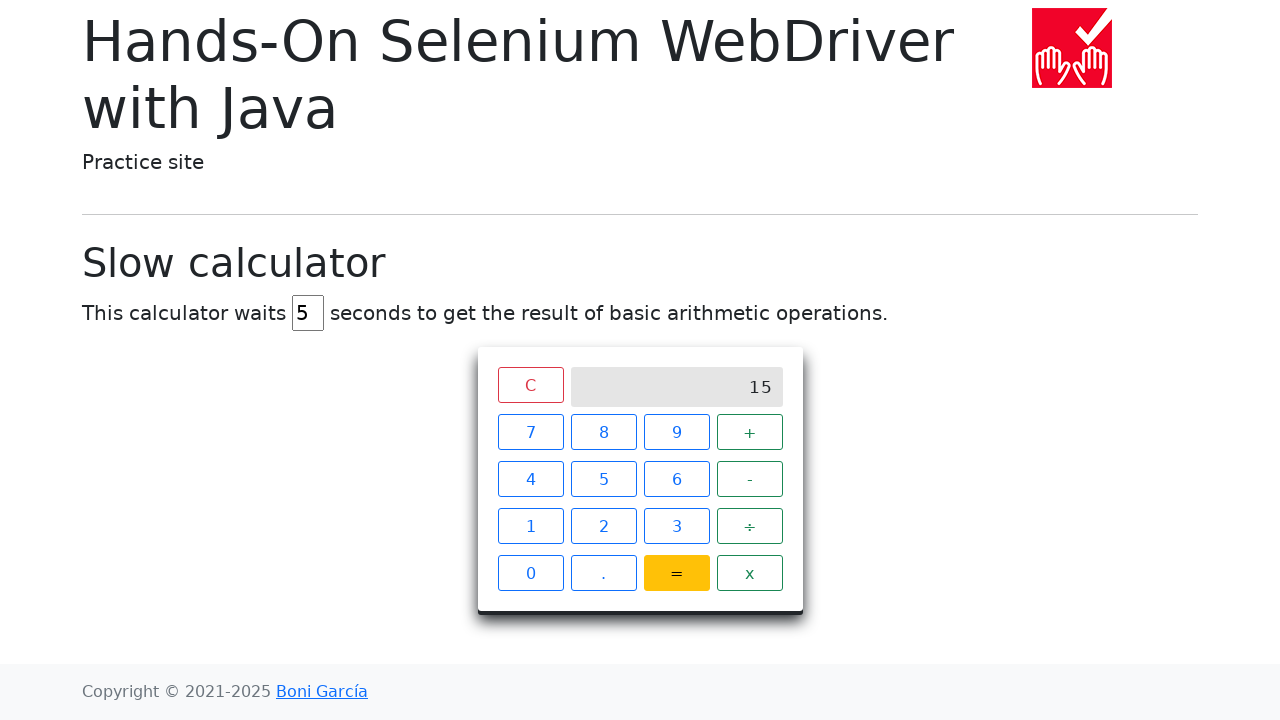